Tests table manipulation by selecting and deleting rows, then adding a new entry with name, contact, and country information.

Starting URL: https://savkk.github.io/selenium-practice/

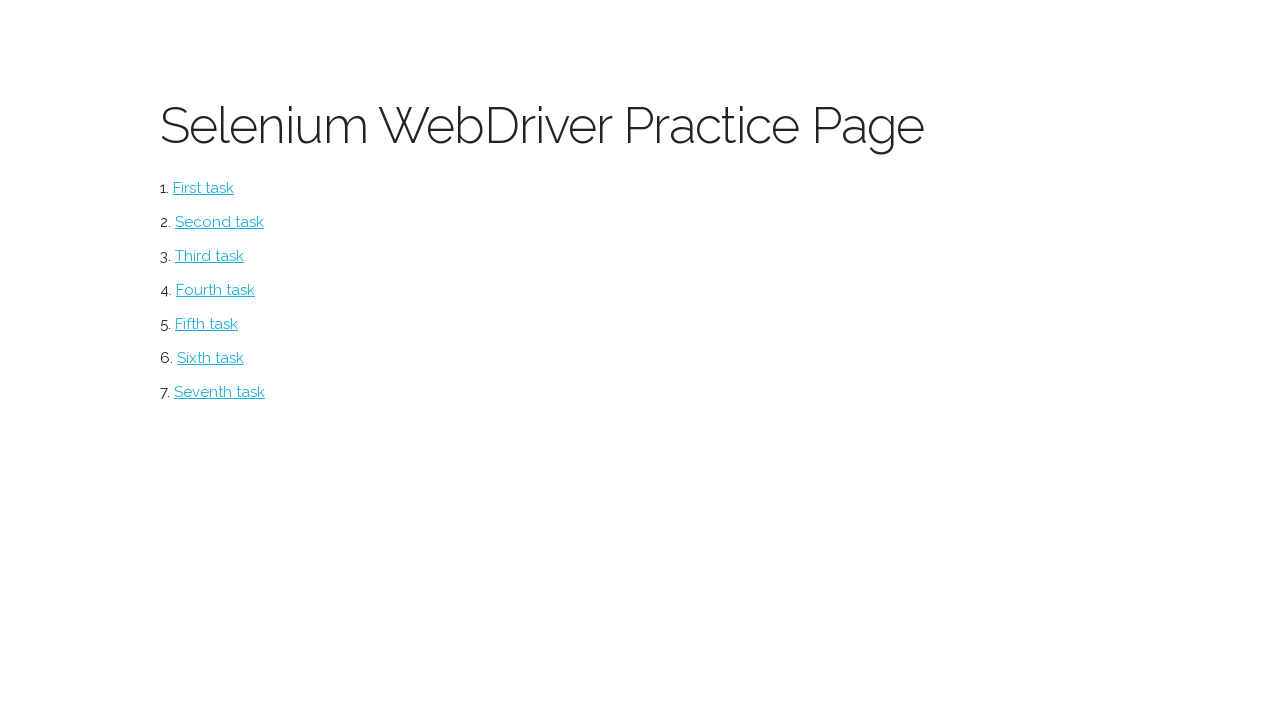

Clicked on table section at (220, 392) on #table
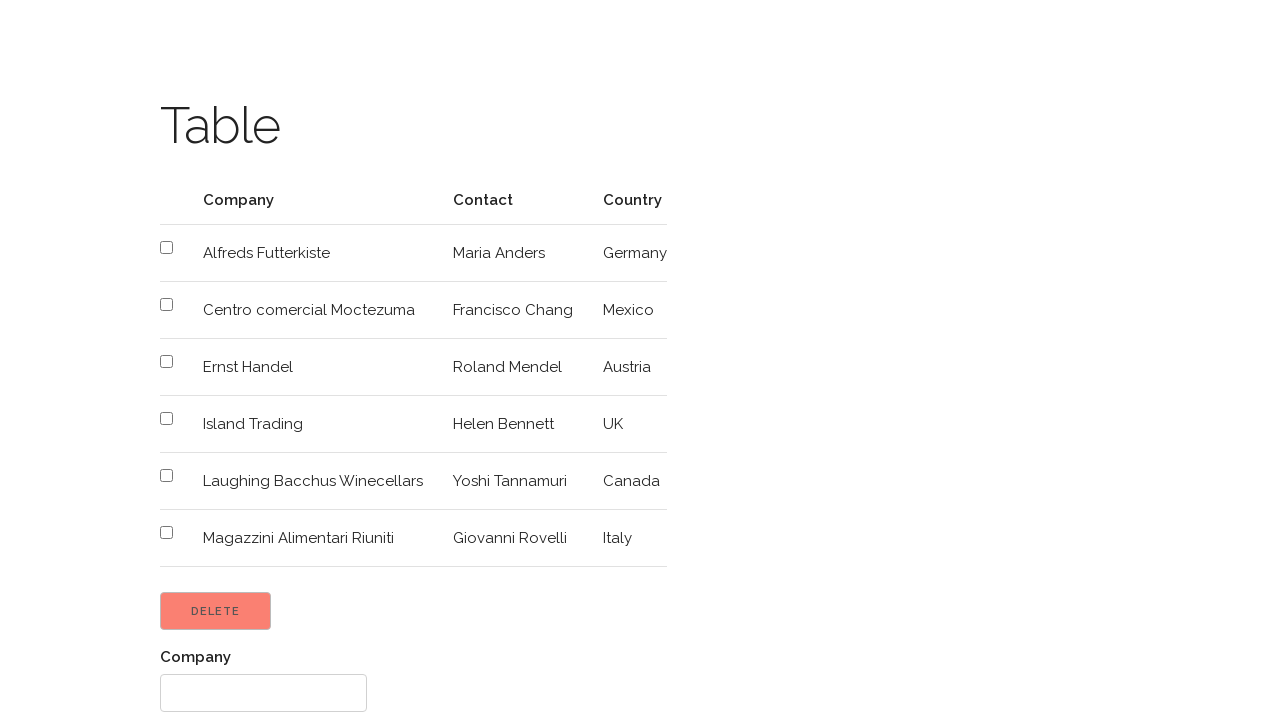

Selected row 4 checkbox at (166, 362) on xpath=//tbody/tr[4]/td/input
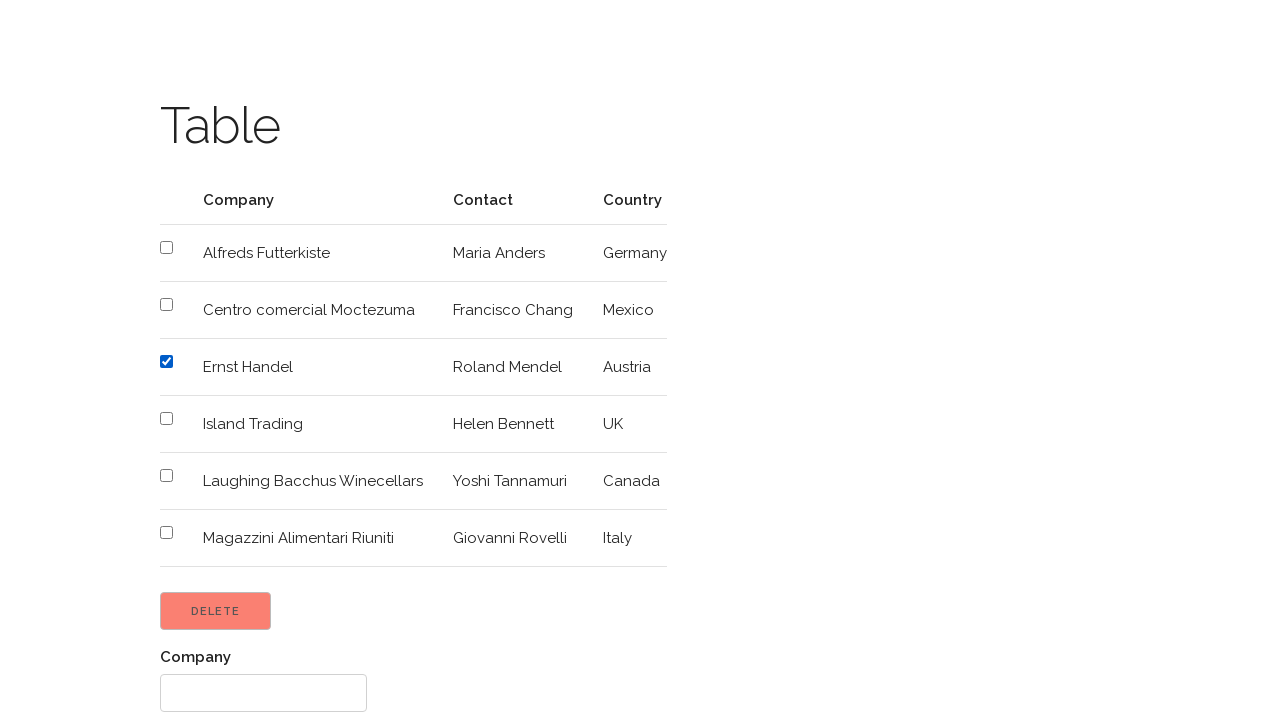

Selected row 5 checkbox at (166, 418) on xpath=//tbody/tr[5]/td/input
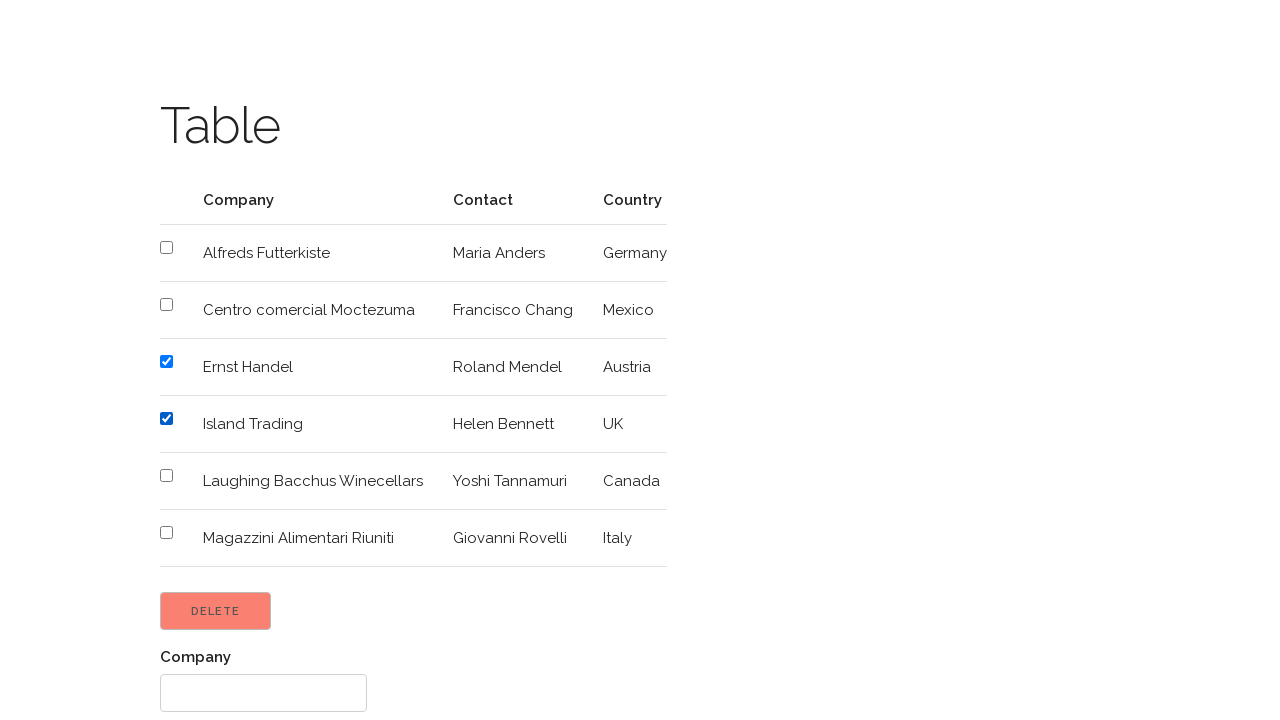

Clicked Delete button to remove selected rows at (216, 611) on input[value='Delete']
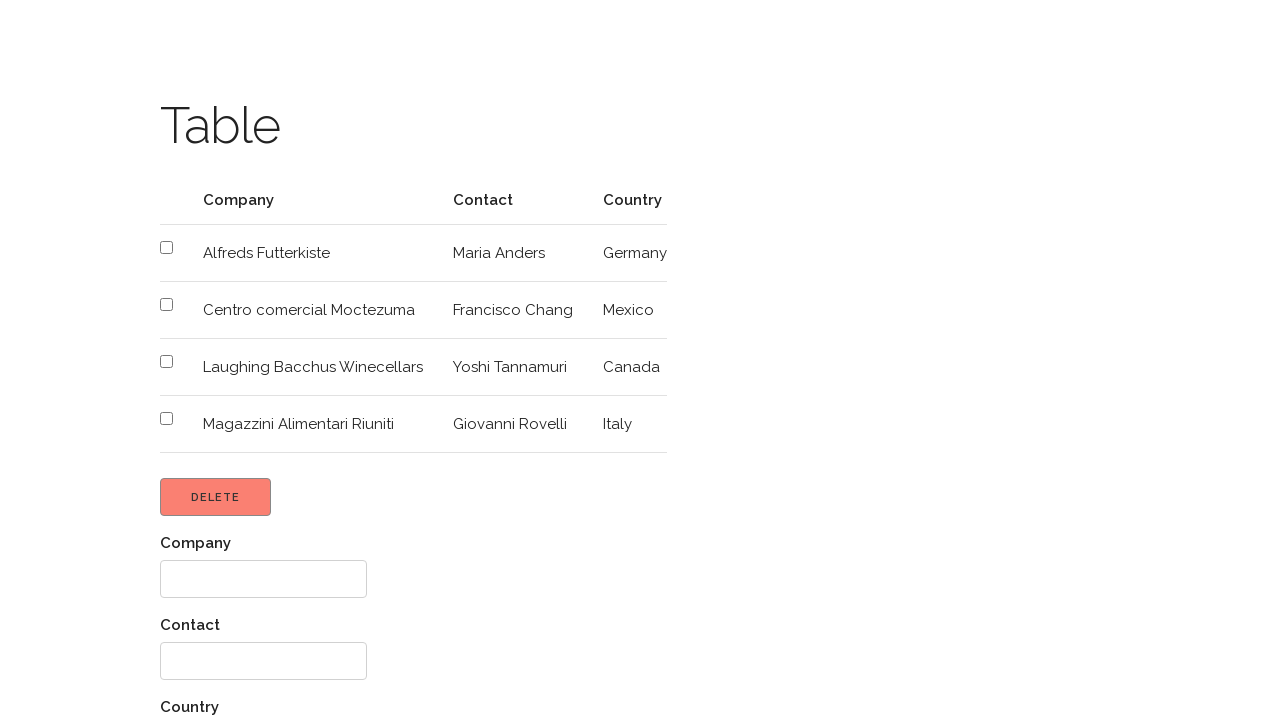

Filled name field with 'JohnDoe' on //form/div[1]/input
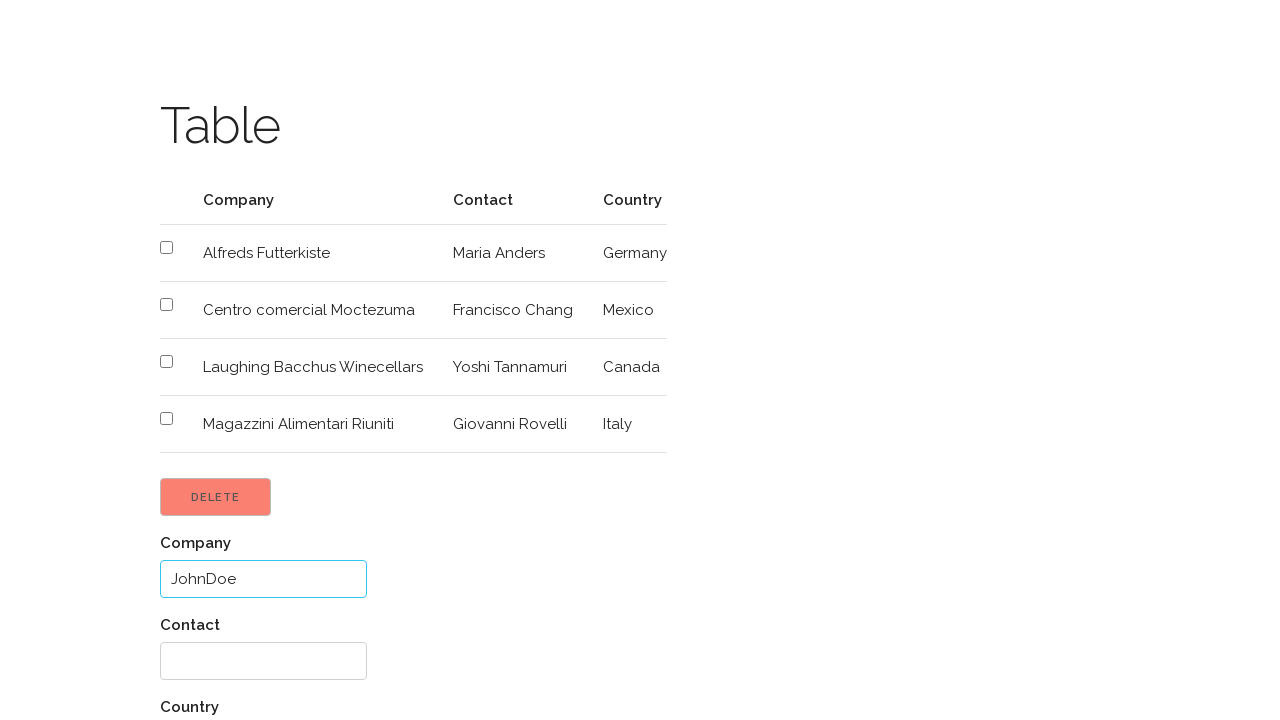

Filled contact field with 'john.doe@test.com' on //form/div[2]/input
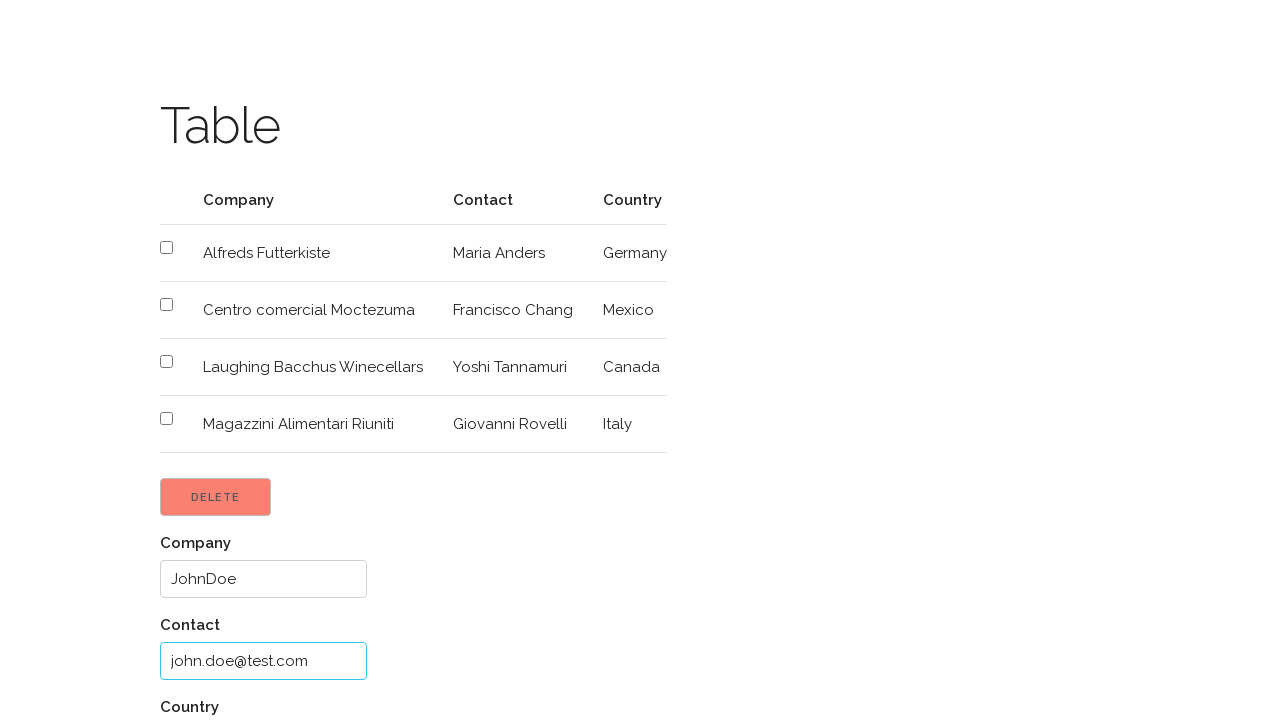

Filled country field with 'United States' on //form/div[3]/input
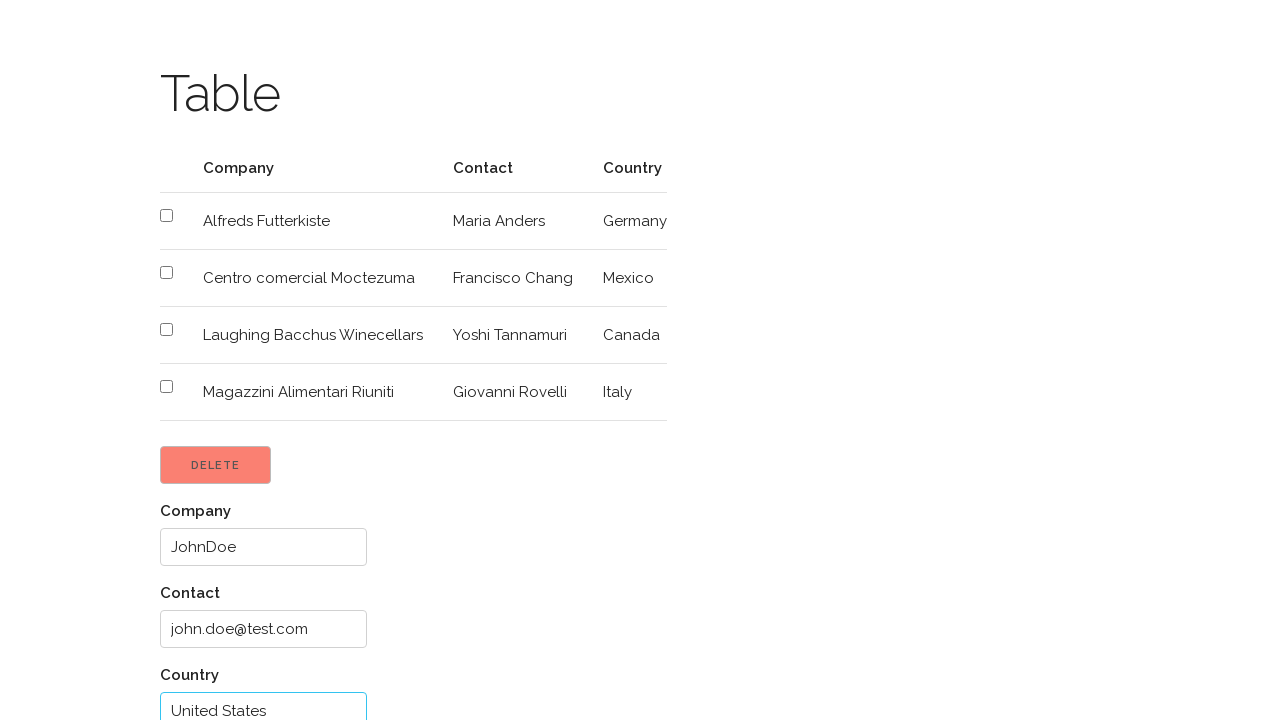

Clicked Add button to create new entry at (204, 661) on input[value='Add']
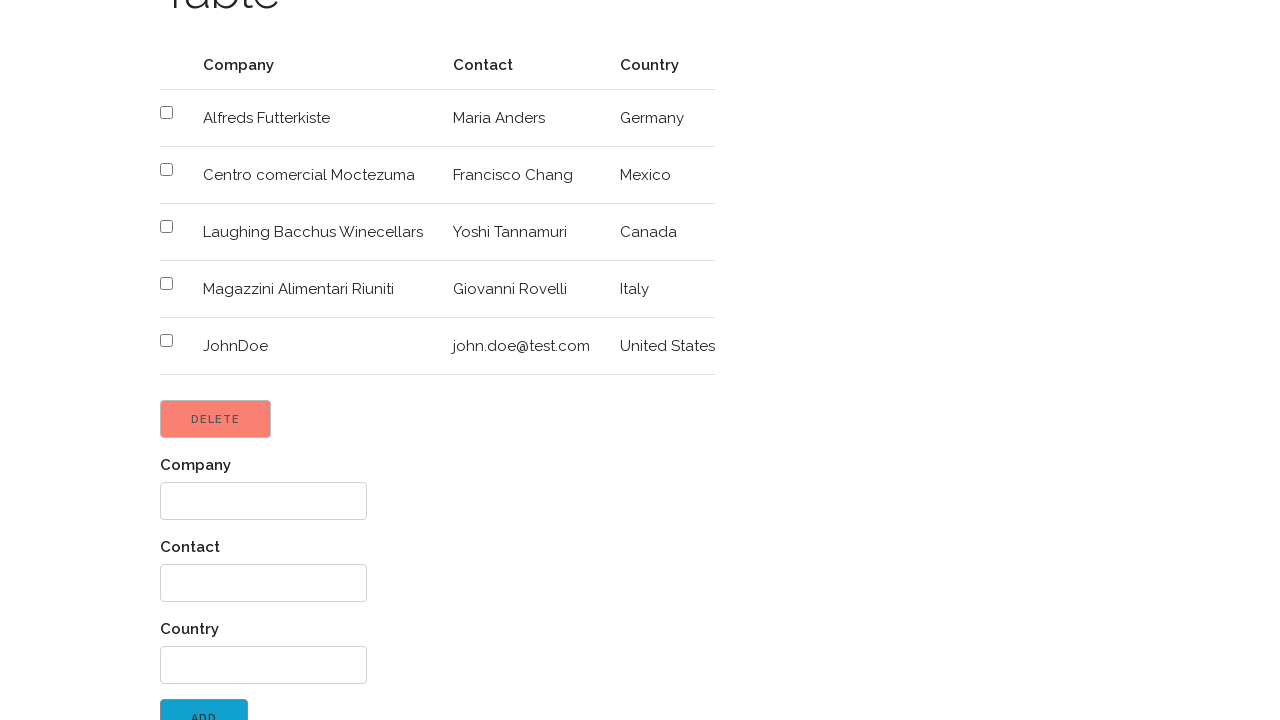

Clicked return to menu link at (243, 703) on xpath=//label[.='Great! Return to menu']/a
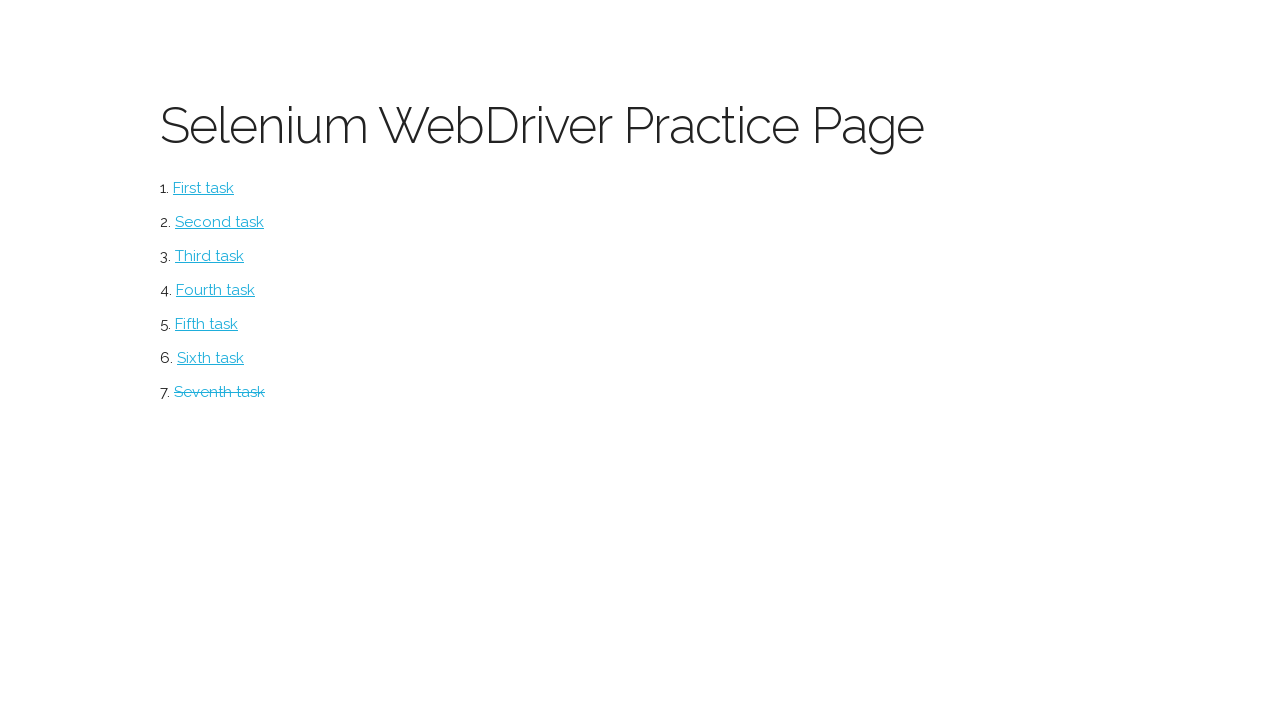

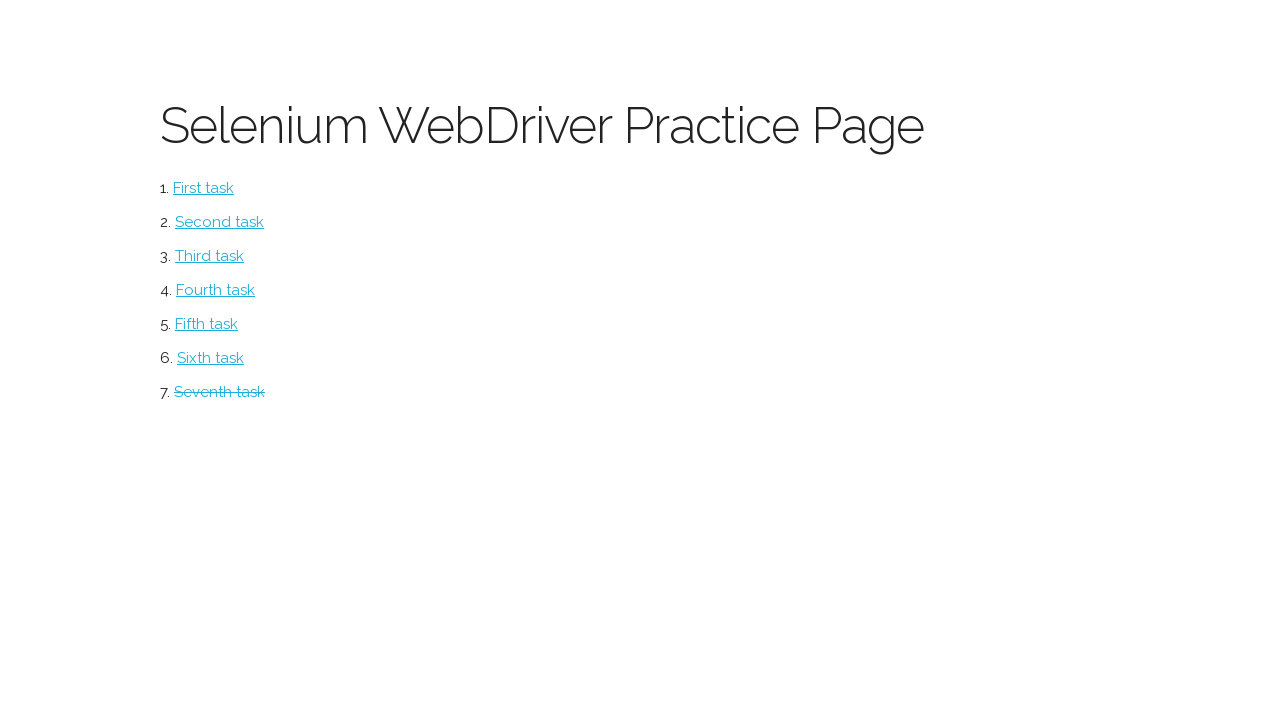